Tests radio button functionality by clicking multiple radio buttons in sequence and verifying their selection state

Starting URL: http://test.rubywatir.com/radios.php

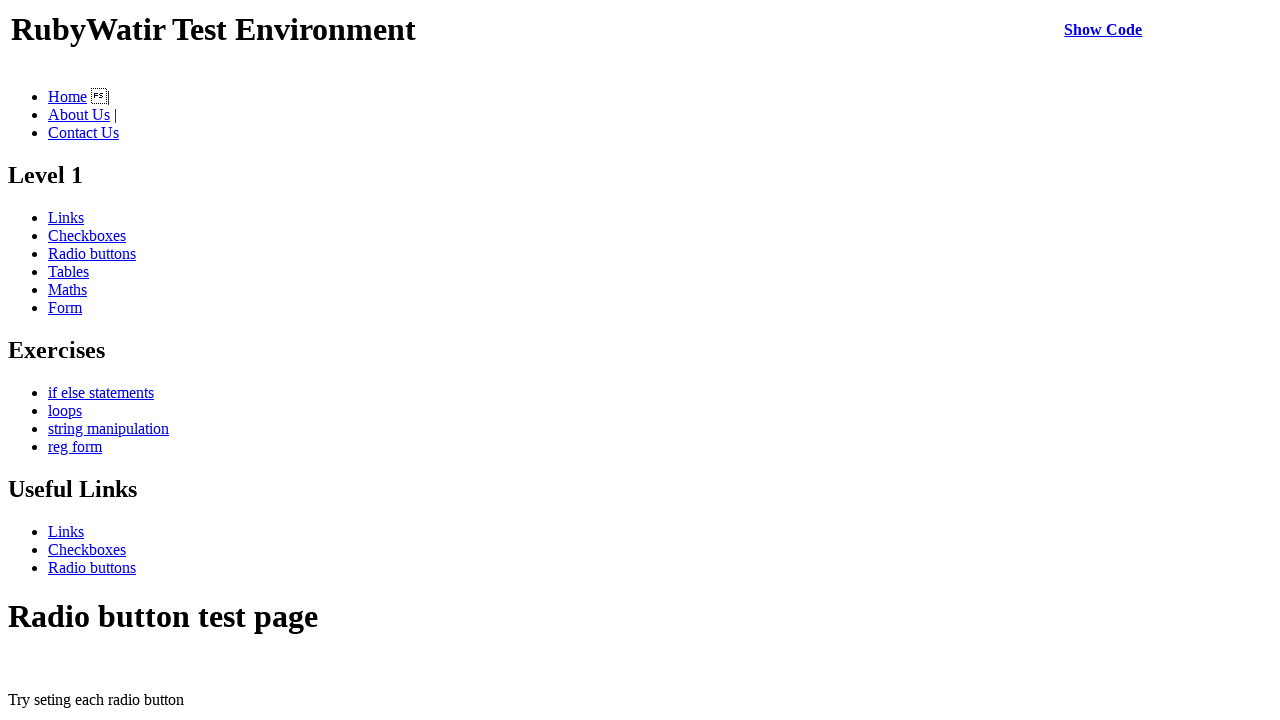

Clicked the 5th radio button at (20, 639) on (//input[@type='radio'])[5]
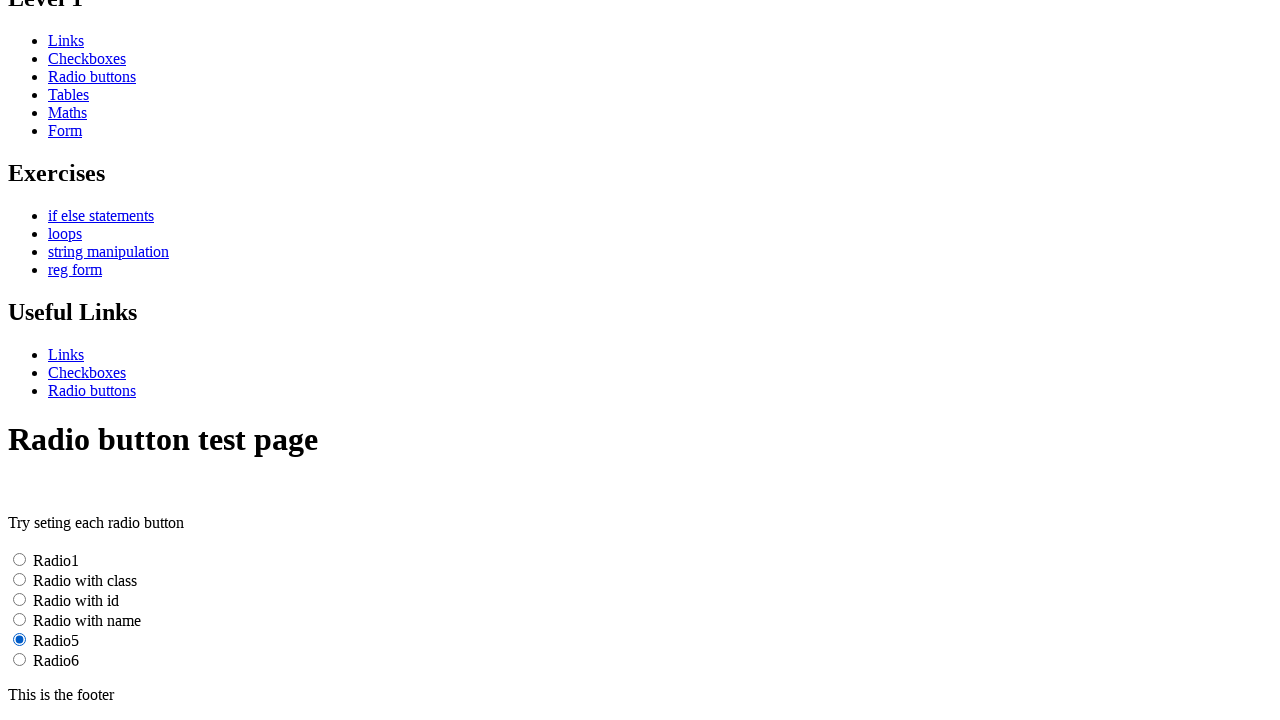

Clicked the 3rd radio button at (20, 599) on (//input[@type='radio'])[3]
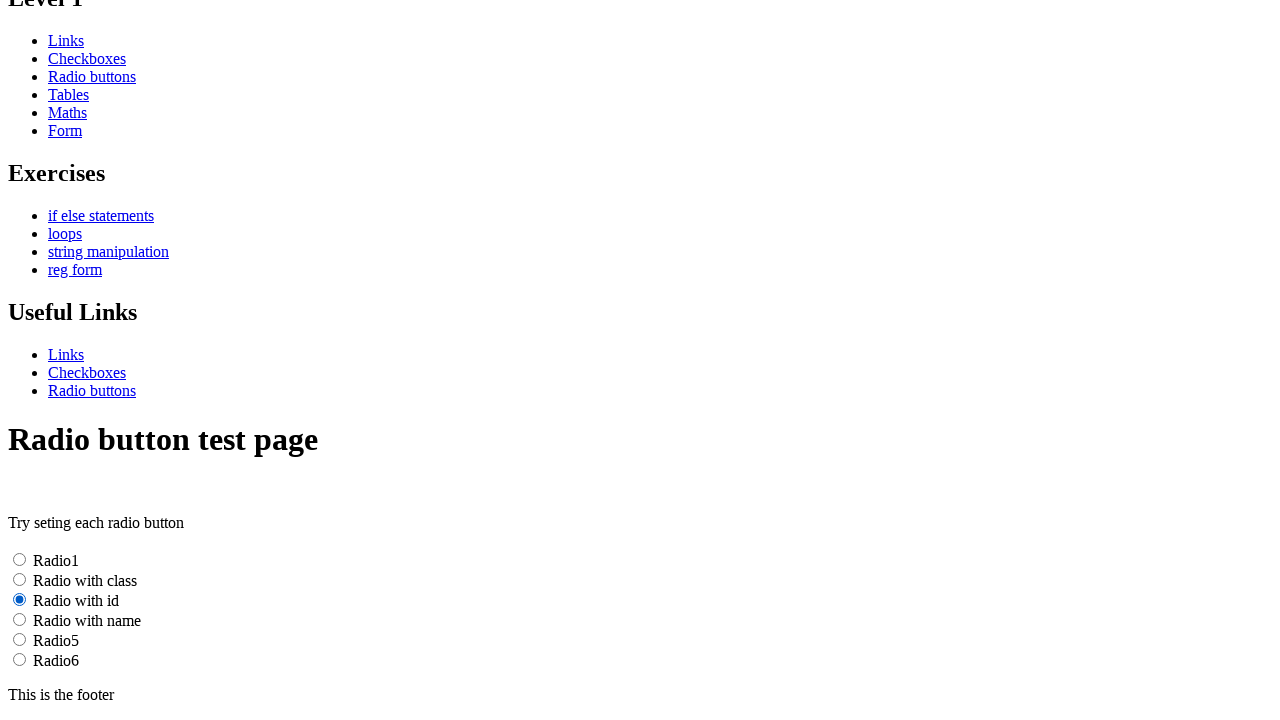

Clicked the 6th radio button at (20, 659) on (//input[@type='radio'])[6]
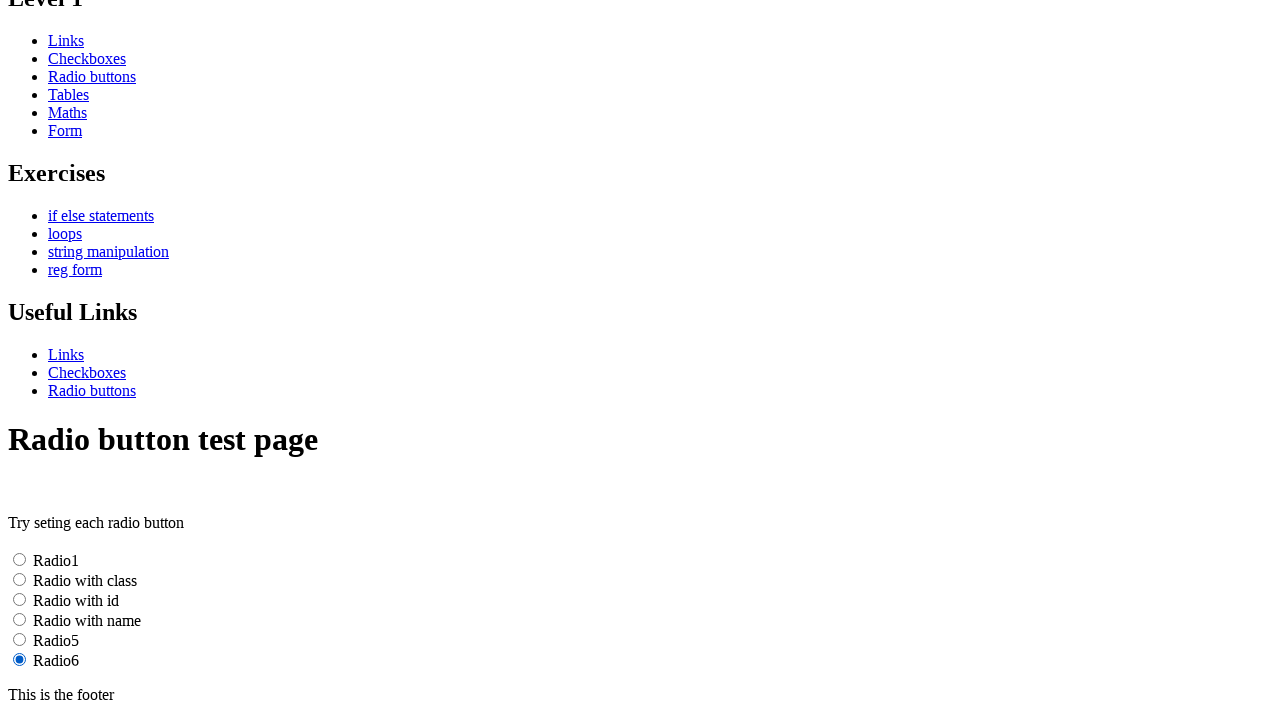

Clicked the 2nd radio button at (20, 579) on (//input[@type='radio'])[2]
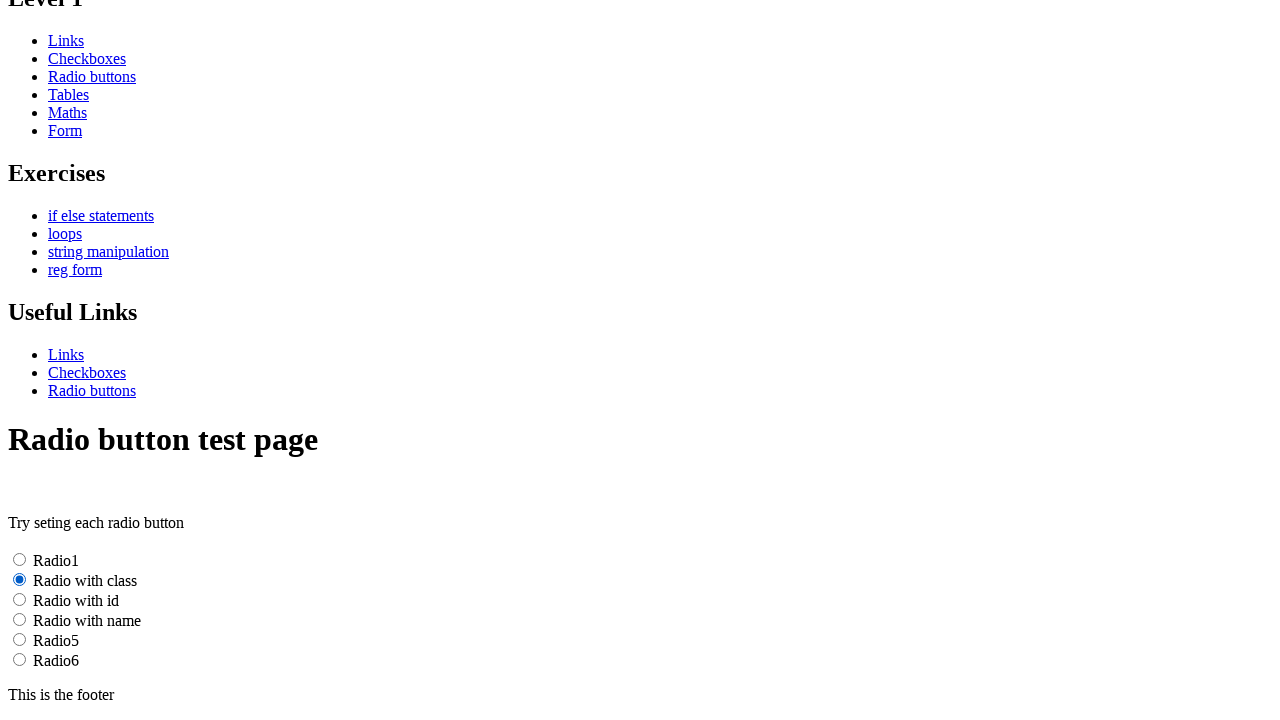

Clicked the 4th radio button at (20, 619) on (//input[@type='radio'])[4]
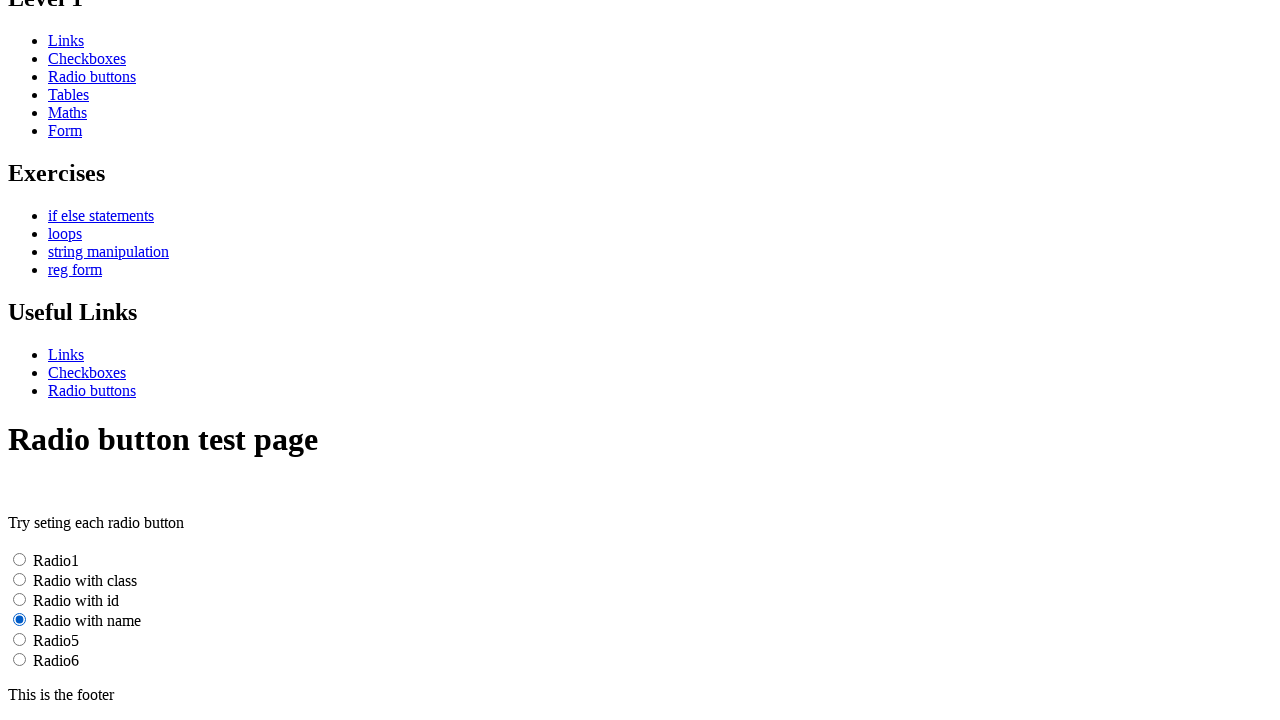

Clicked the 1st radio button at (20, 559) on (//input[@type='radio'])[1]
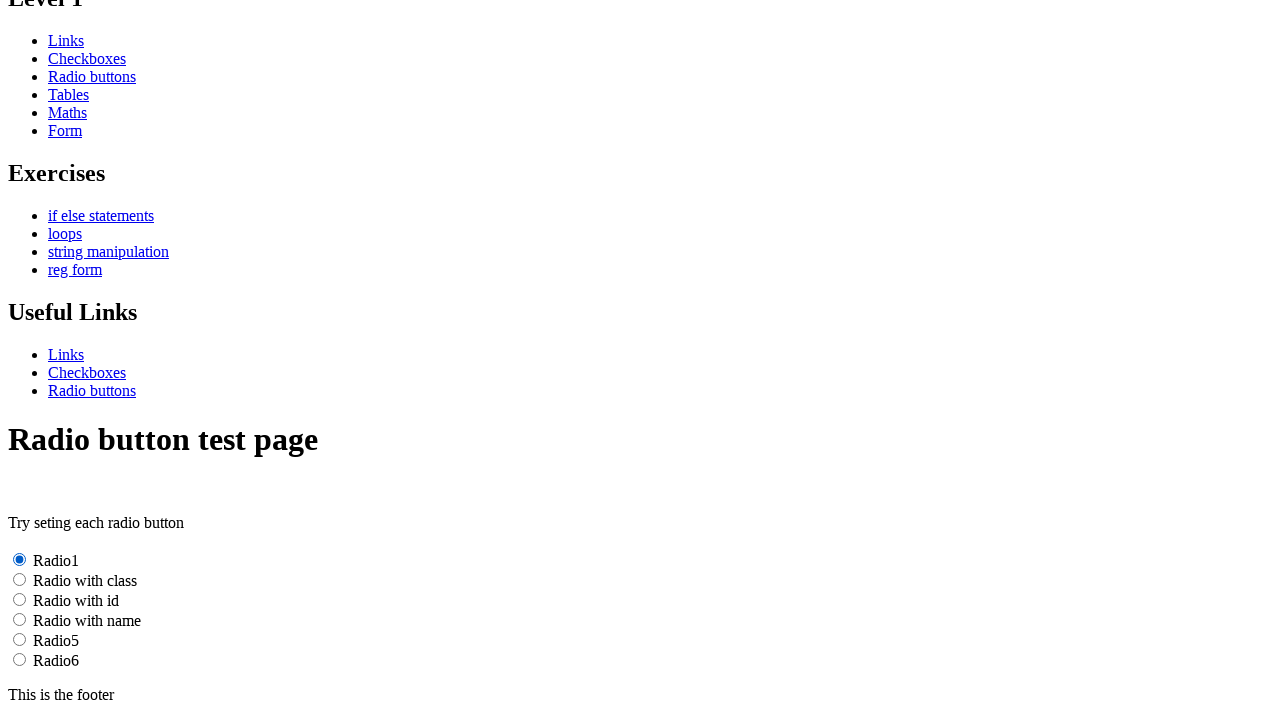

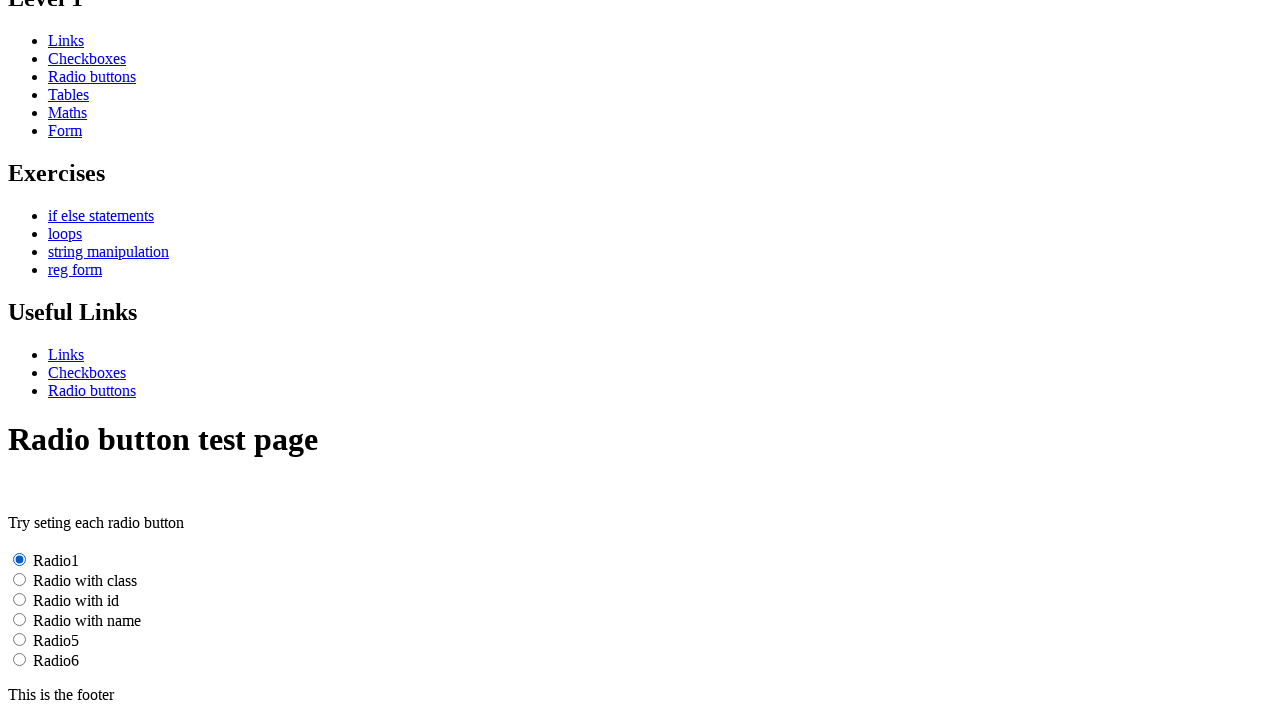